Verifies that the authorization form is present on the page

Starting URL: https://b2c.passport.rt.ru/auth/realms/b2c/protocol/openid-connect/auth?client_id=account_b2c&redirect_uri=https://b2c.passport.rt.ru/account_b2c/login&response_type=code&scope=openid&state=2df89d71-6030-4435-82af-a52375a78cbe&theme&auth_type

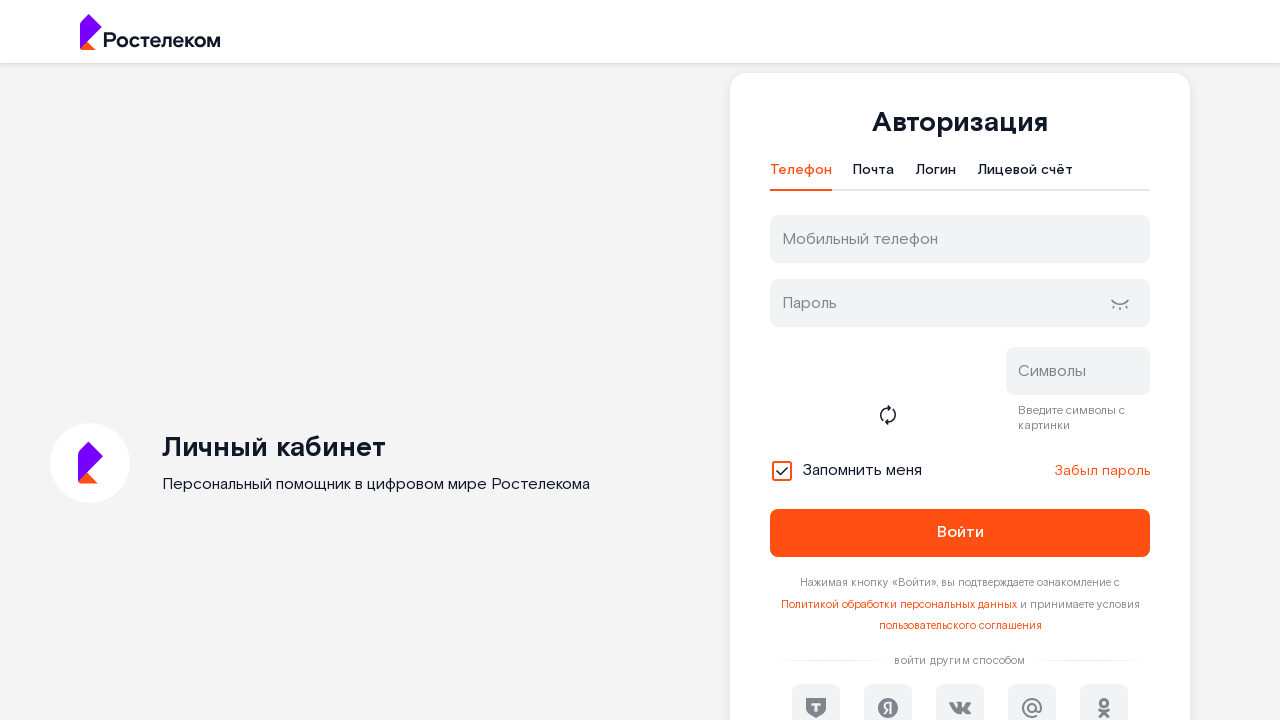

Authorization form section loaded - verified page-right element is present
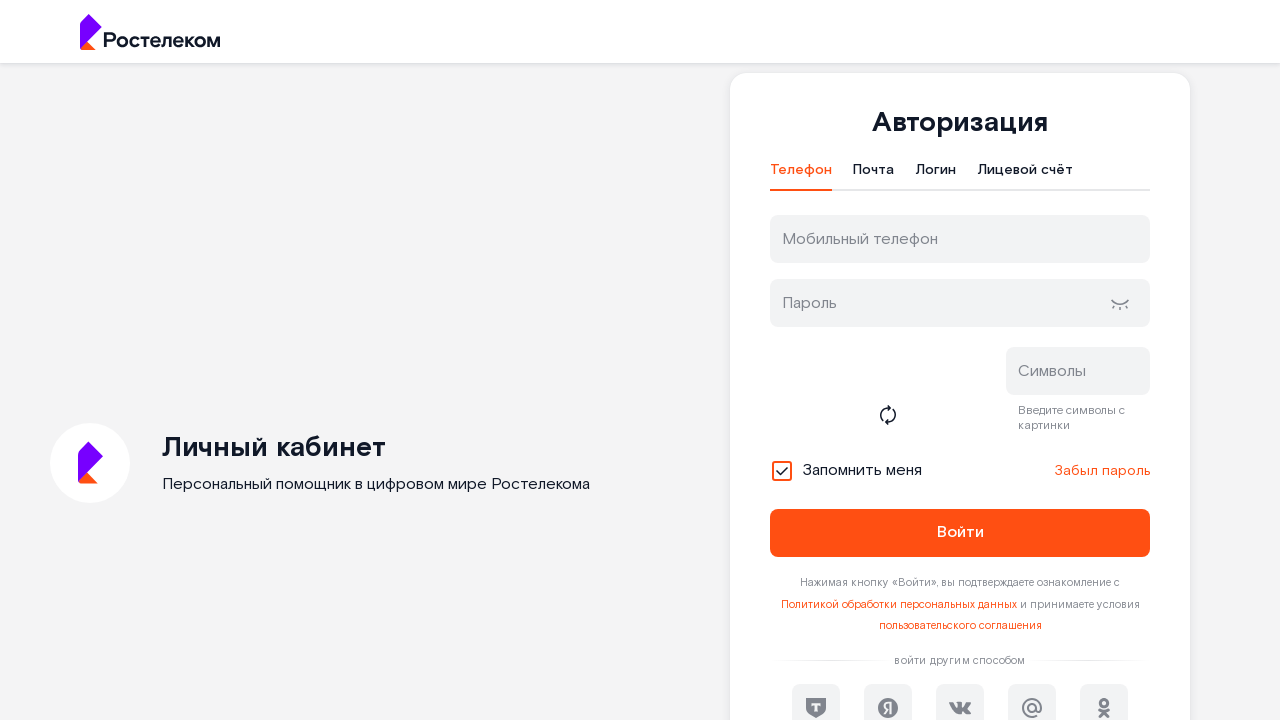

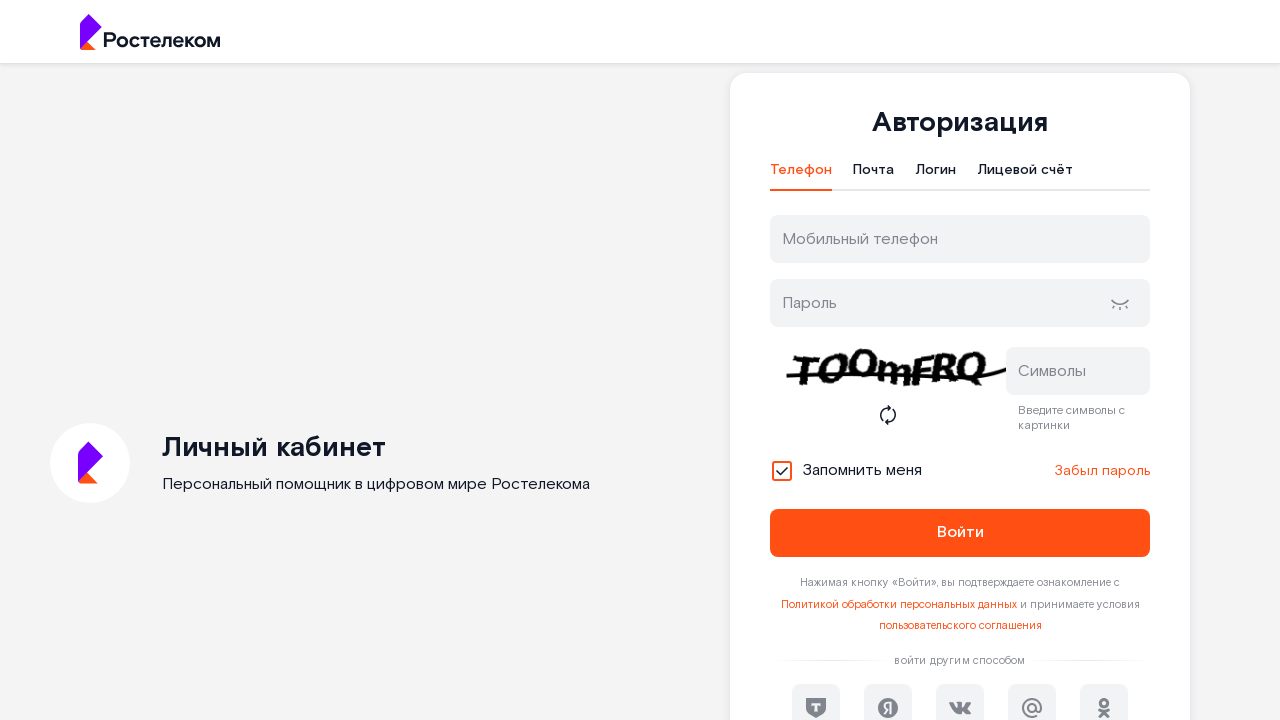